Tests that the J.Crew Canada landing page loads successfully by navigating to the homepage and retrieving the page title

Starting URL: https://www.jcrew.com/ca

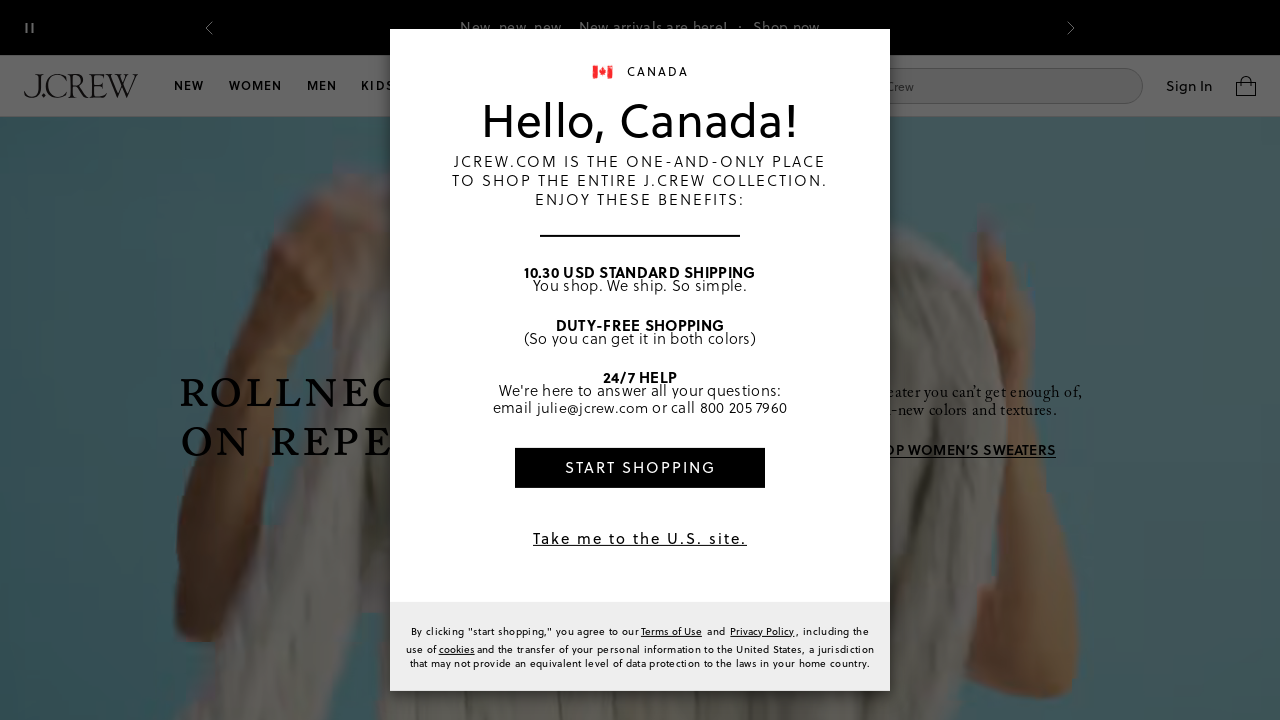

Waited for page to reach domcontentloaded state
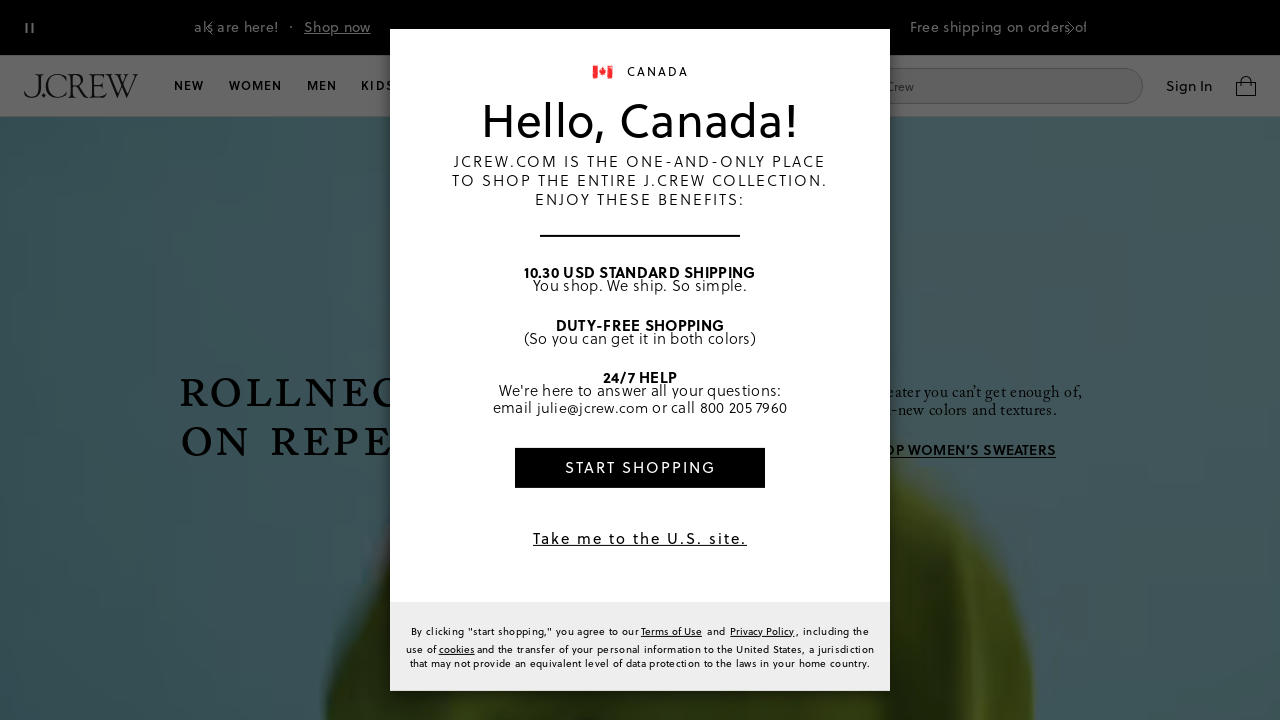

Retrieved page title
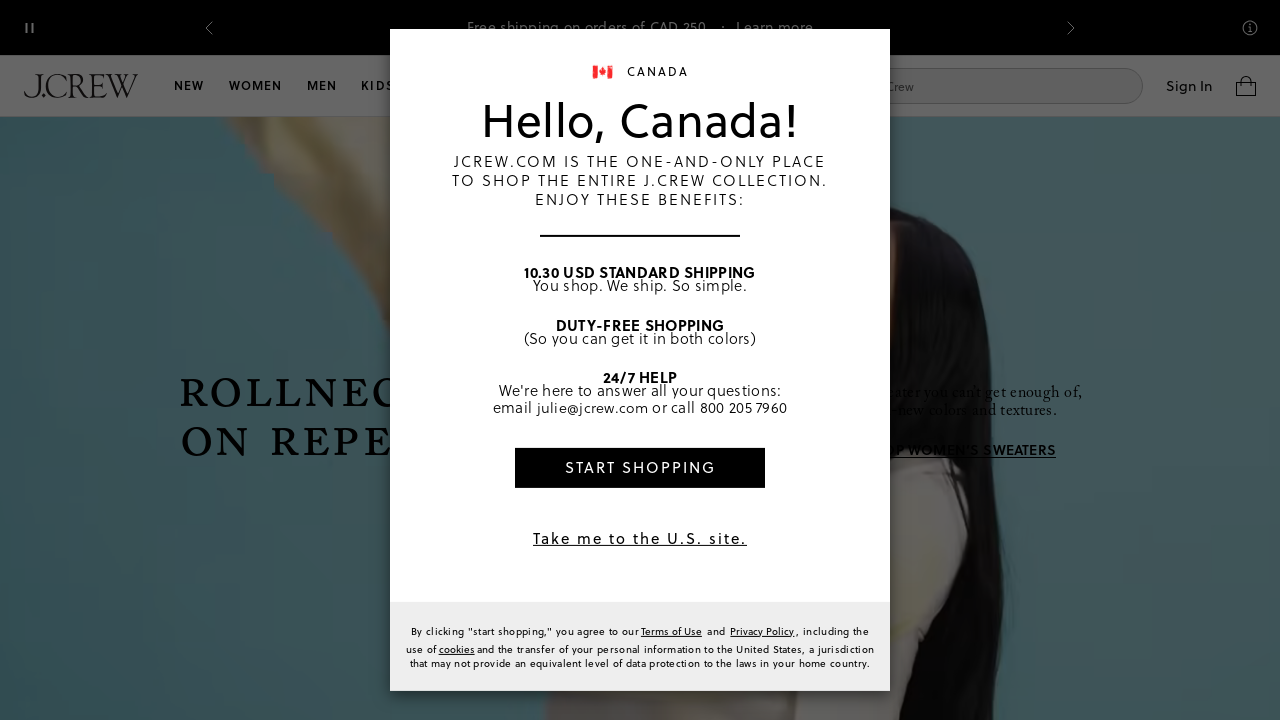

Verified page title is not empty
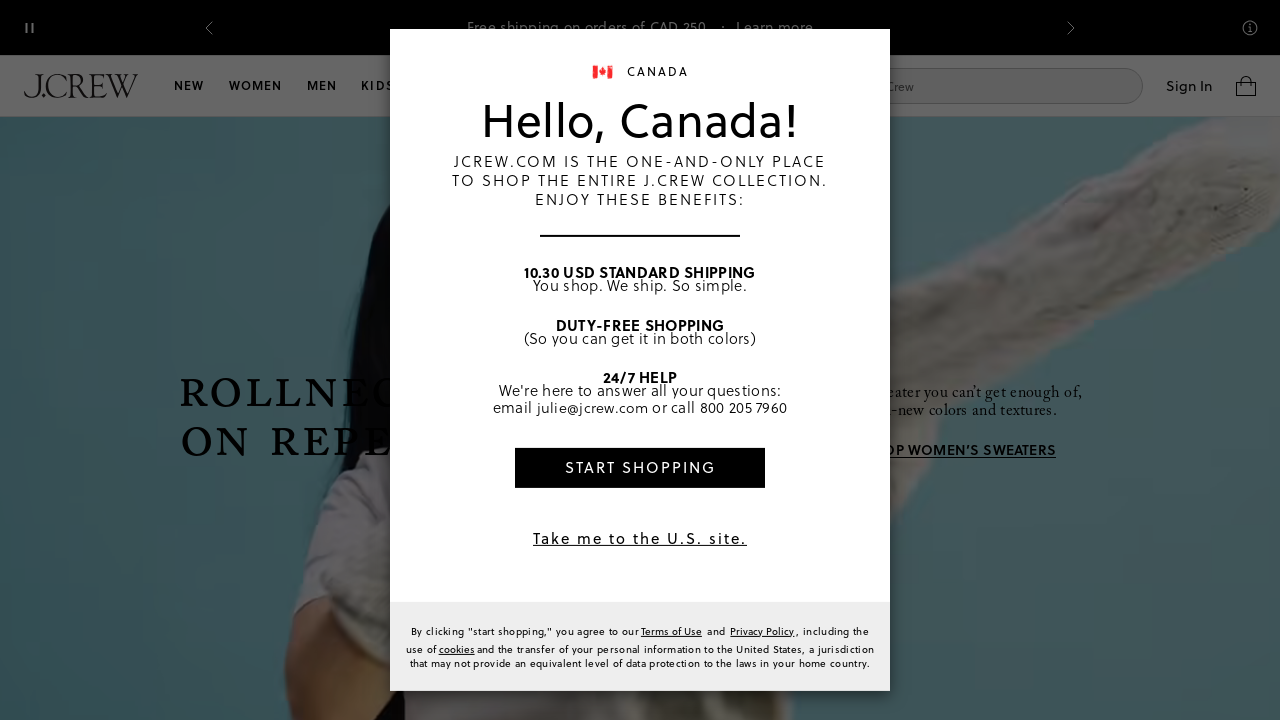

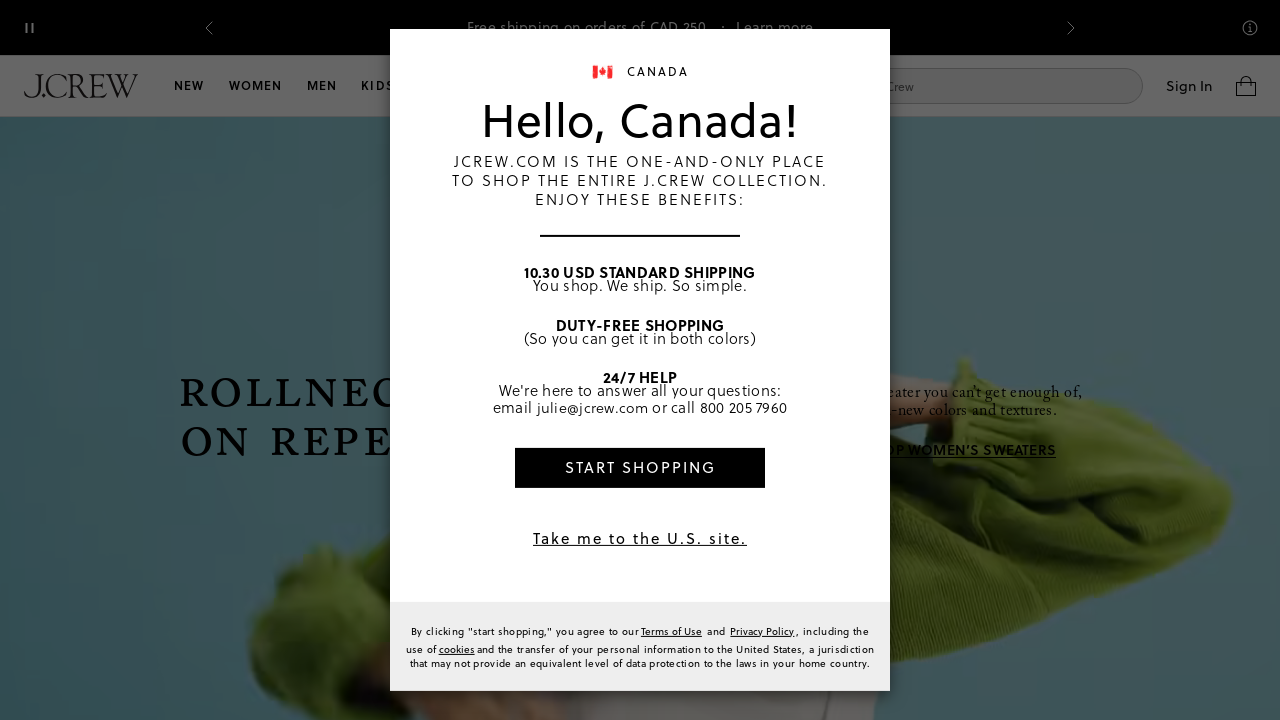